Tests a CRUD example on Vue.js documentation by verifying default settings and checking that selecting options in a list properly propagates the name and surname values to the corresponding input fields.

Starting URL: https://vuejs.org/examples/#crud

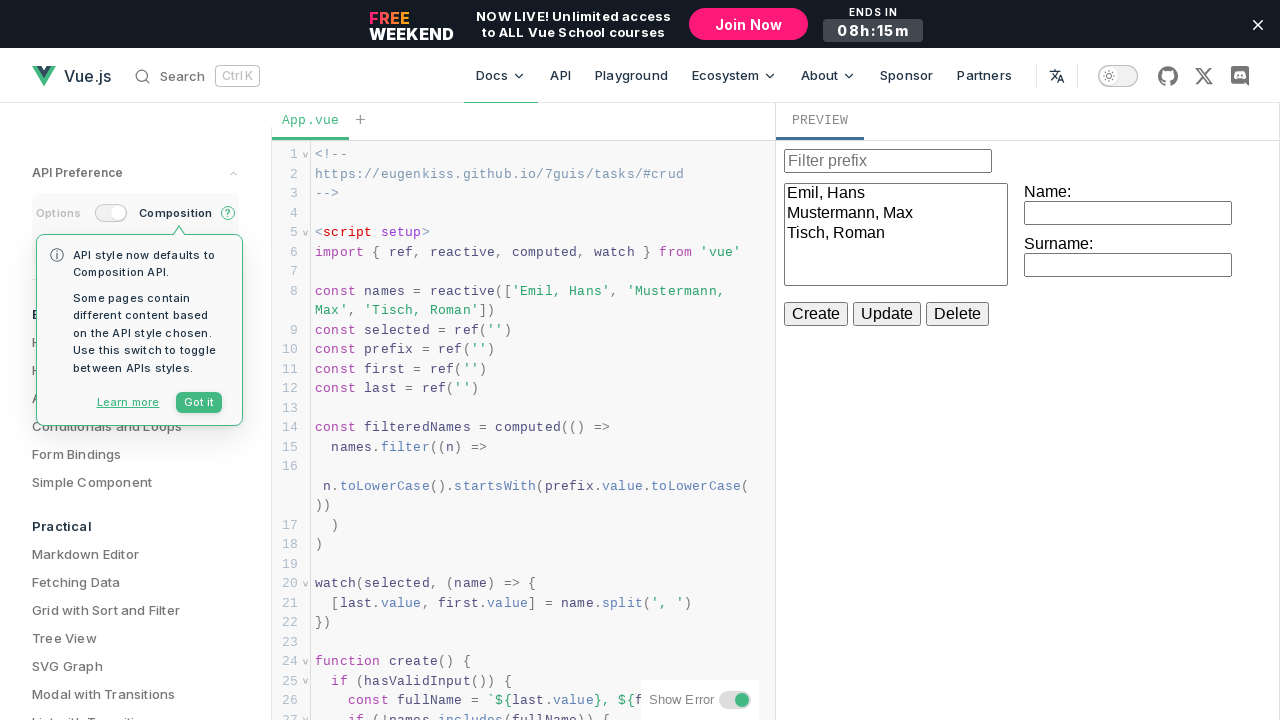

Located iframe containing CRUD example
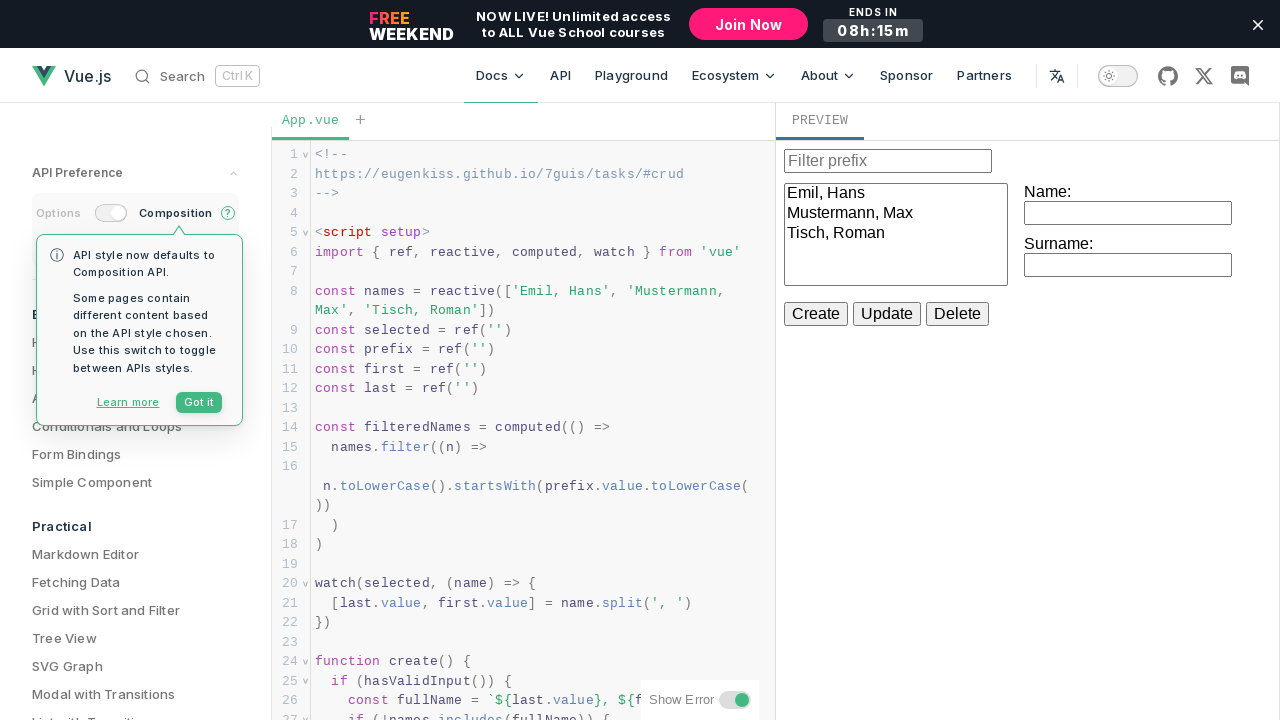

Located select element in iframe
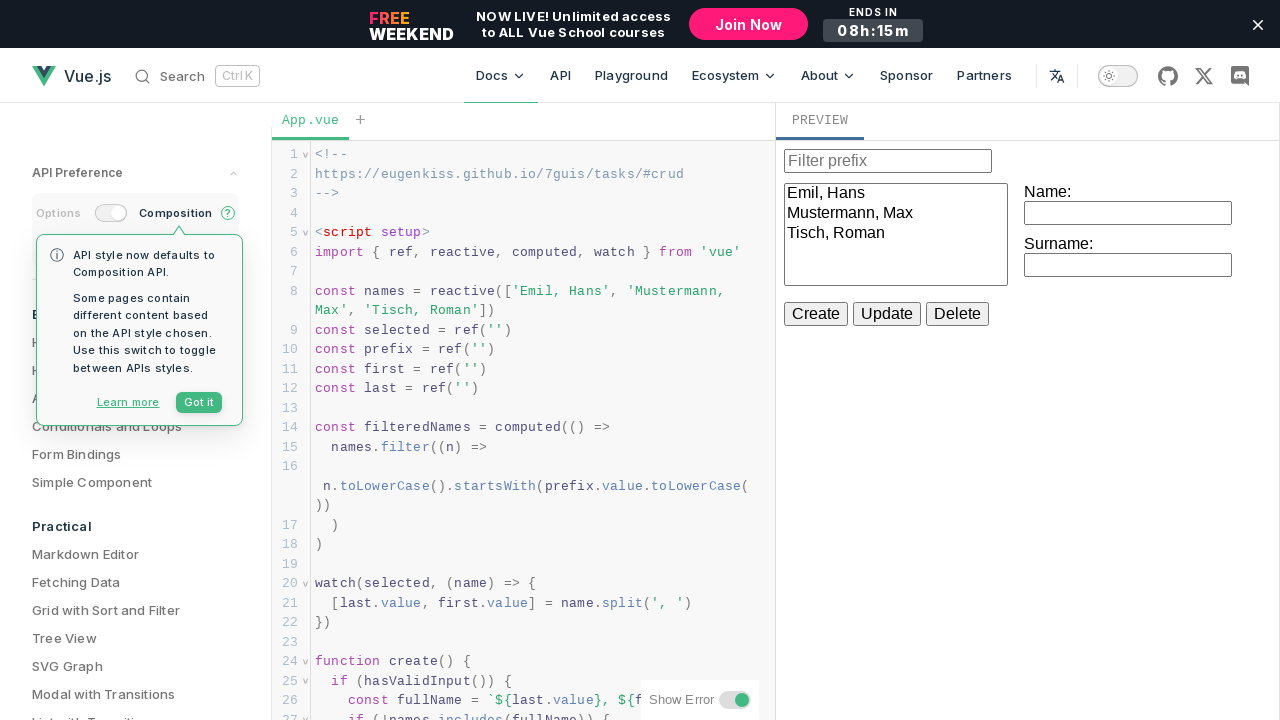

Retrieved all select option values
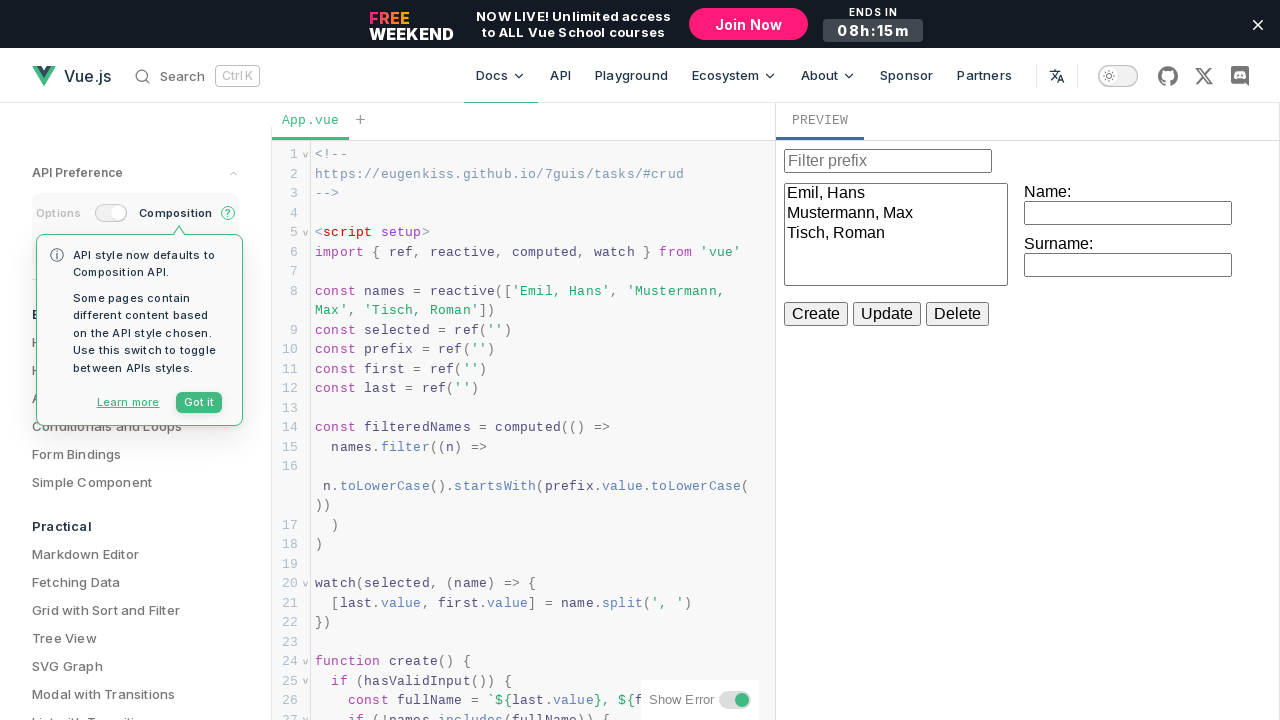

Verified default select options are correct
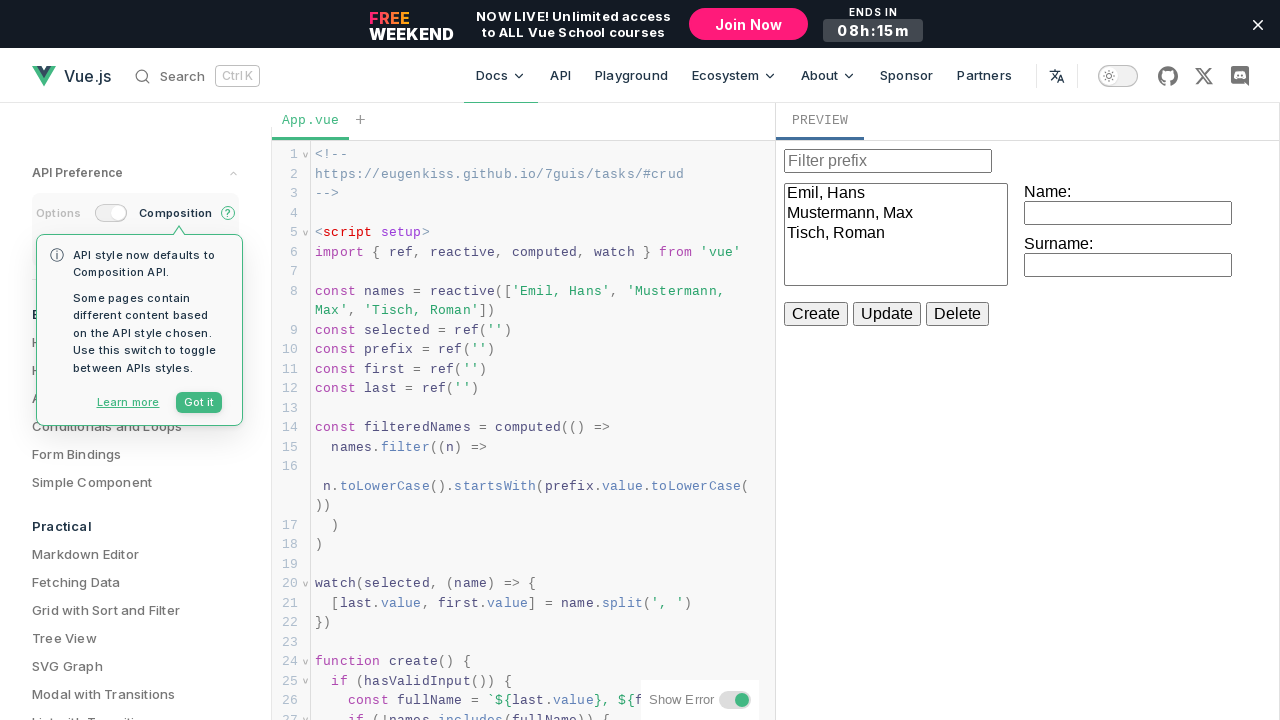

Located name input field
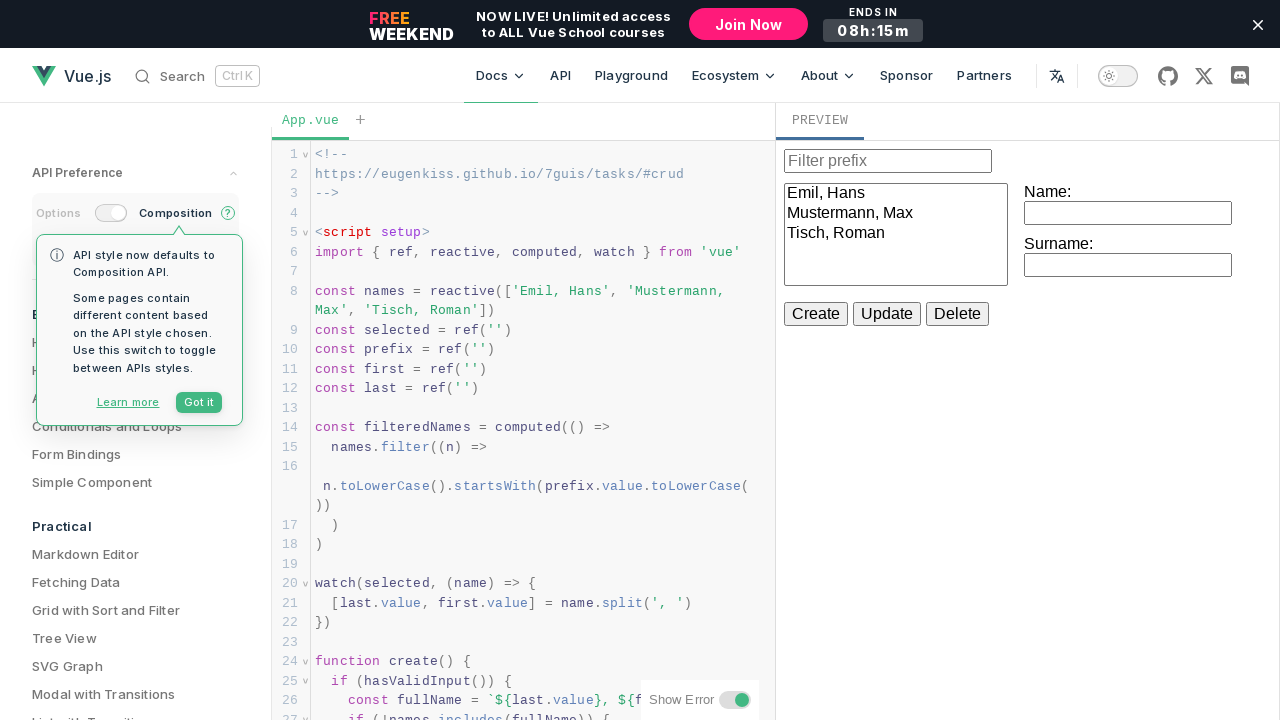

Located surname input field
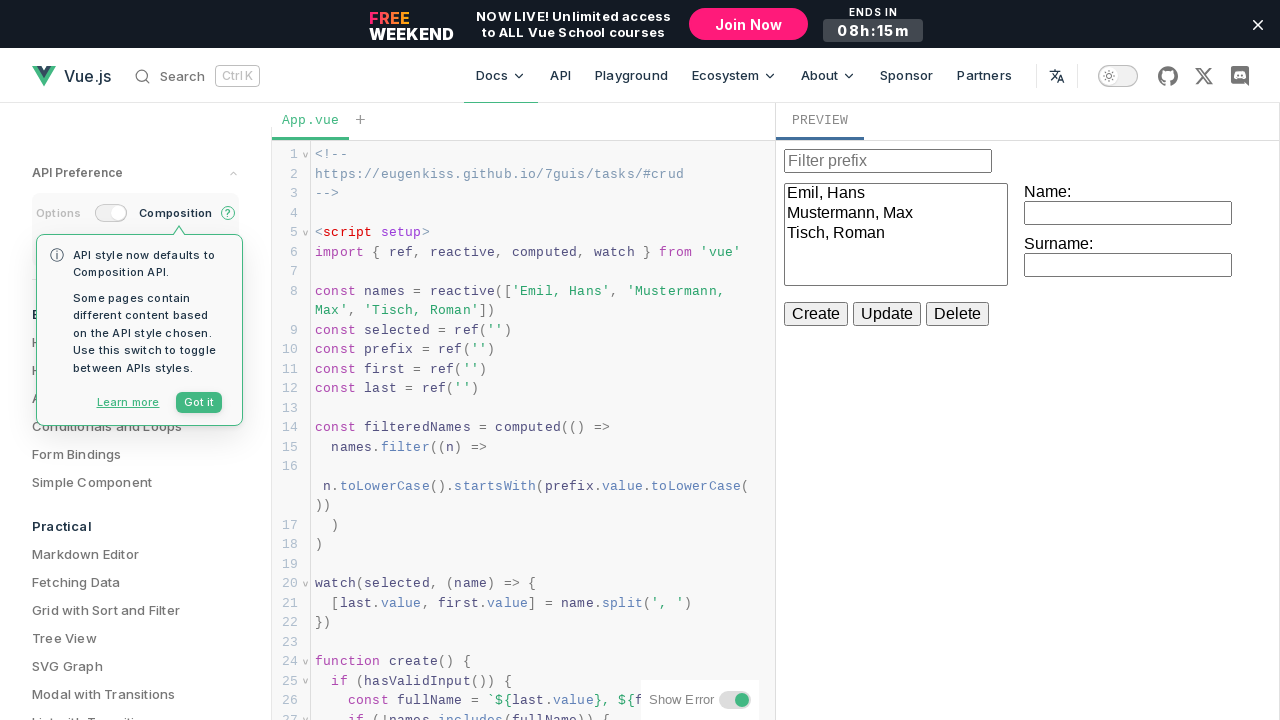

Located filter input field
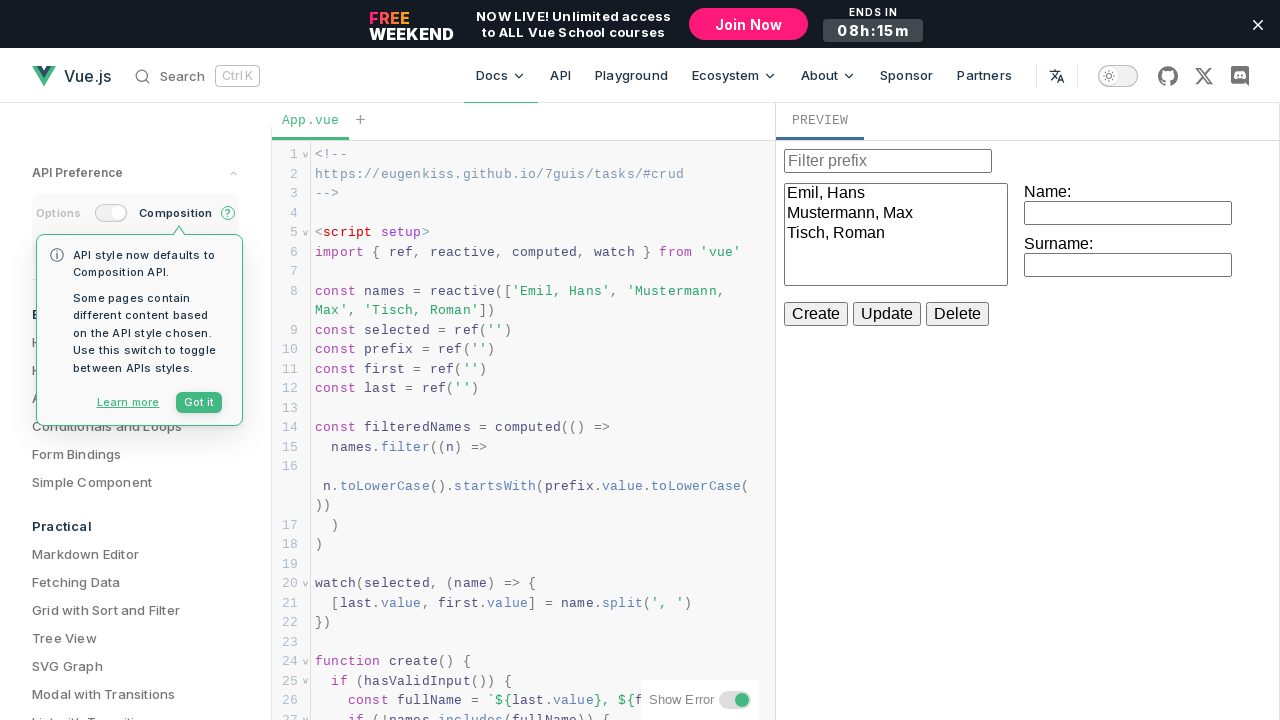

Verified name input field is empty by default
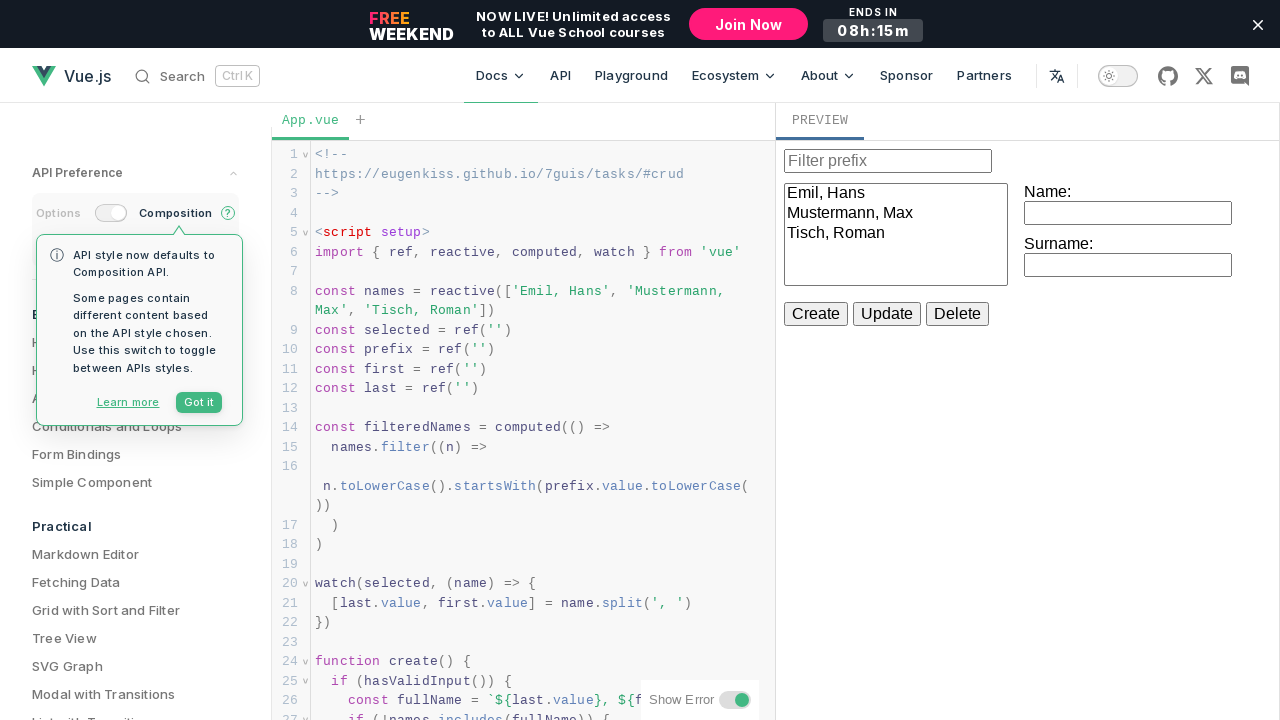

Verified surname input field is empty by default
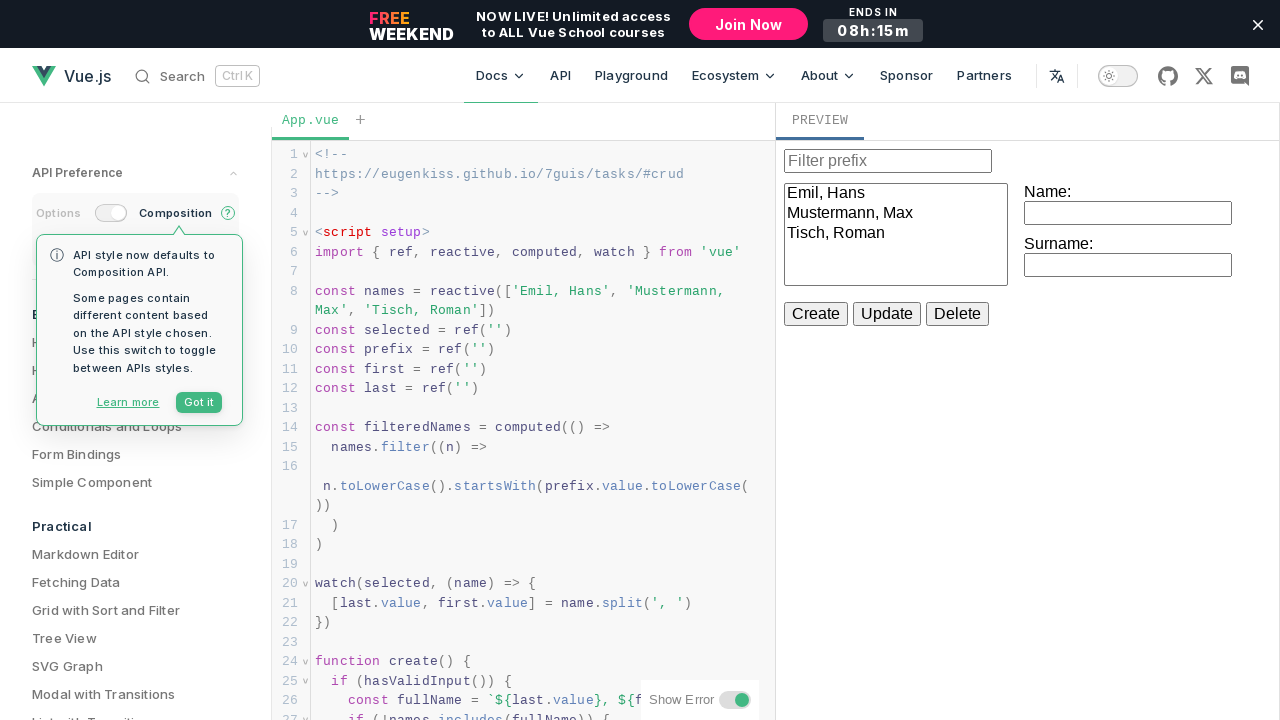

Verified filter input field is empty by default
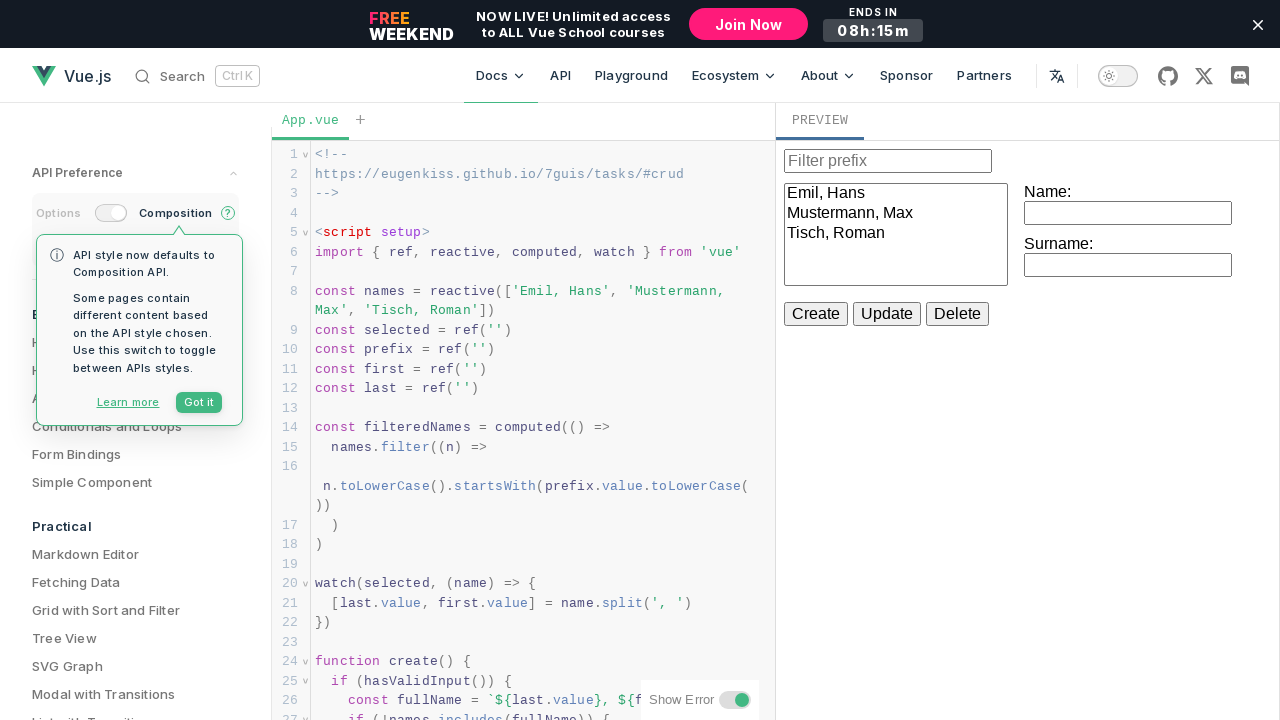

Selected option 0: 'Emil, Hans' at (896, 194) on iframe >> internal:control=enter-frame >> select >> option >> nth=0
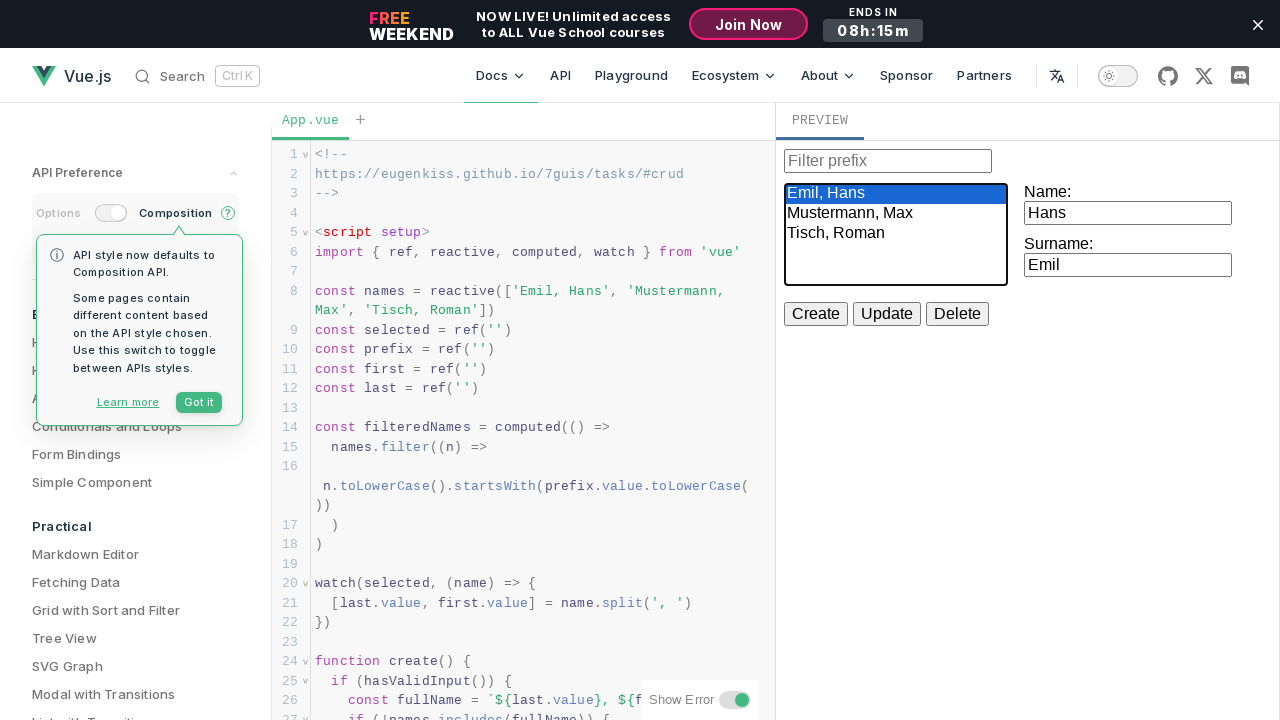

Retrieved surname value: 'Emil'
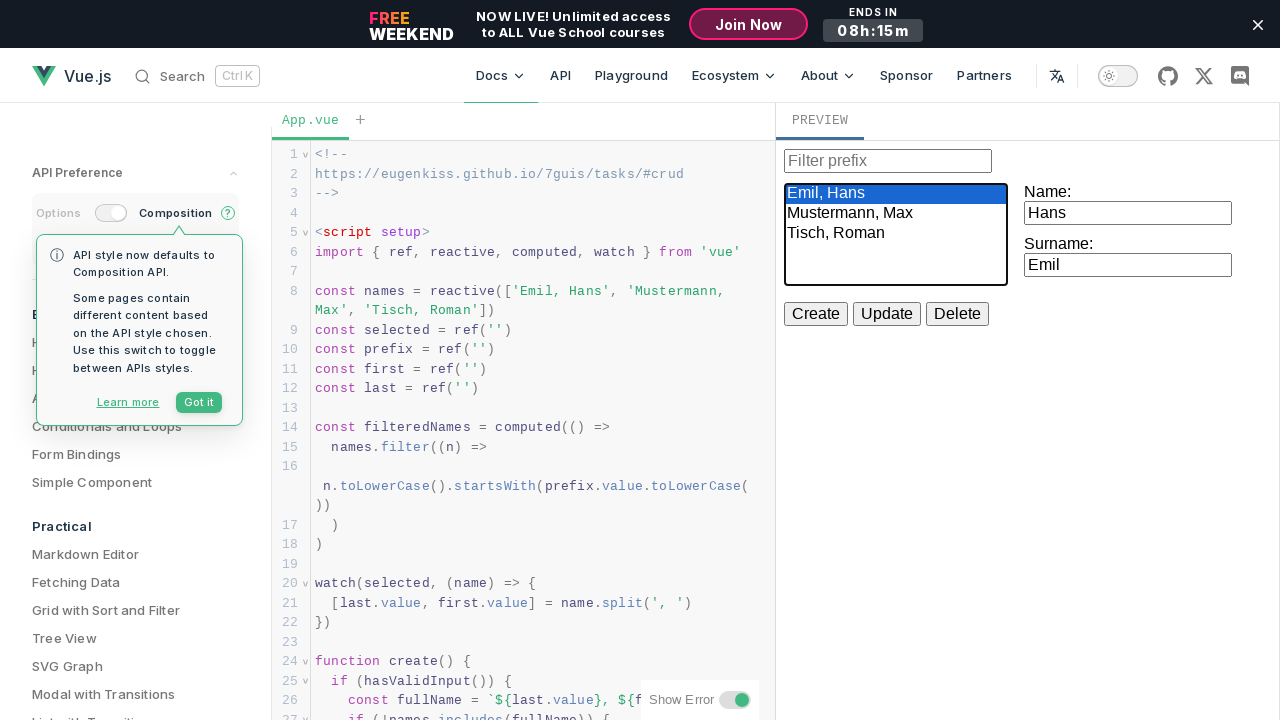

Retrieved name value: 'Hans'
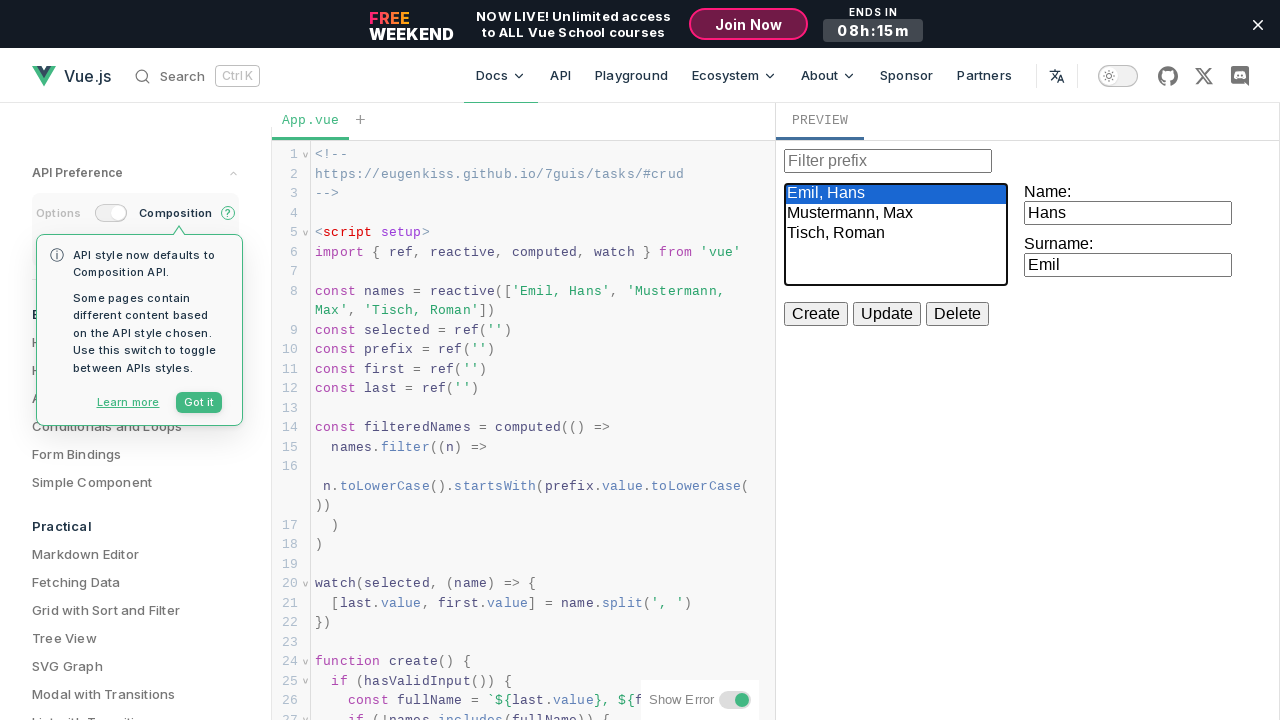

Verified selected option propagated correctly to name and surname fields
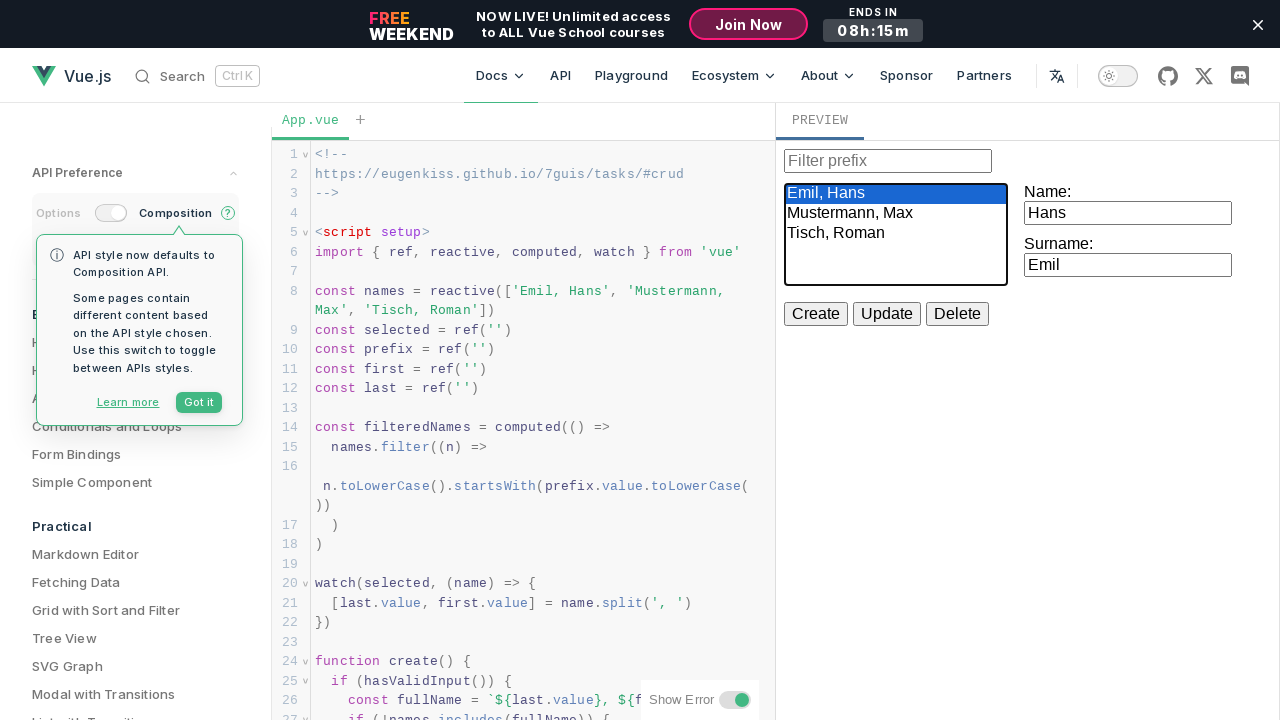

Selected option 1: 'Mustermann, Max' at (896, 214) on iframe >> internal:control=enter-frame >> select >> option >> nth=1
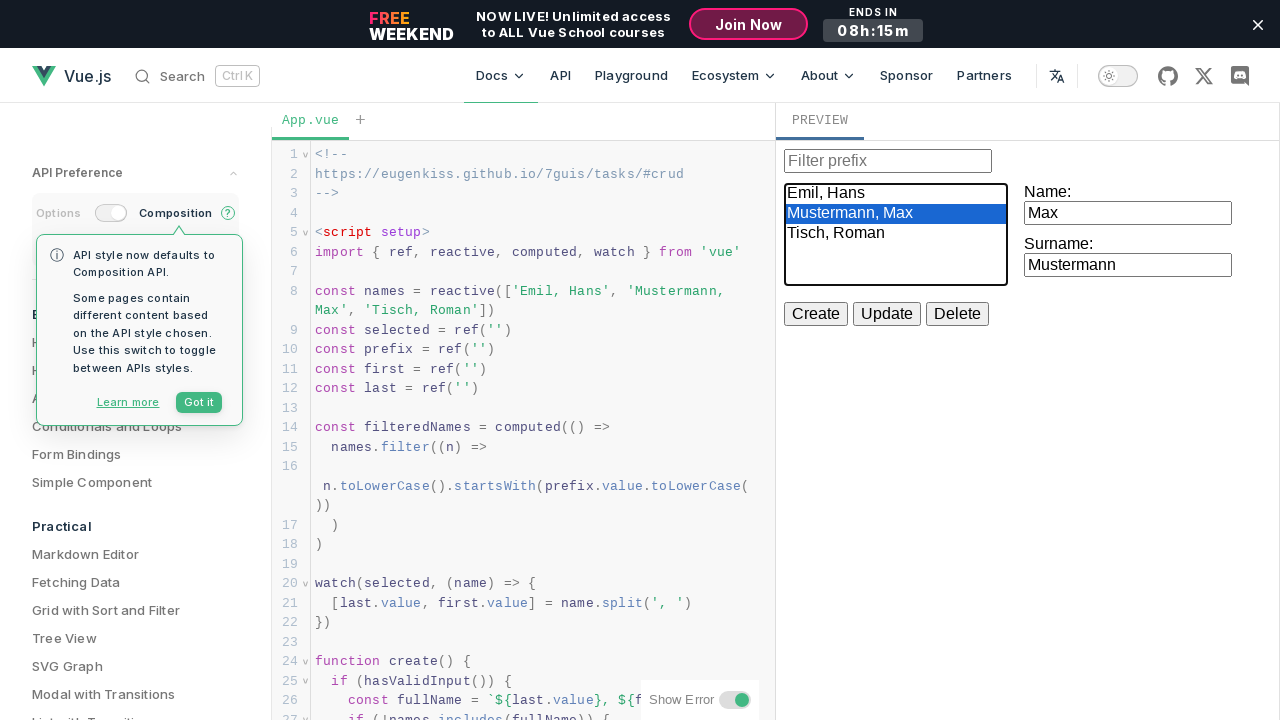

Retrieved surname value: 'Mustermann'
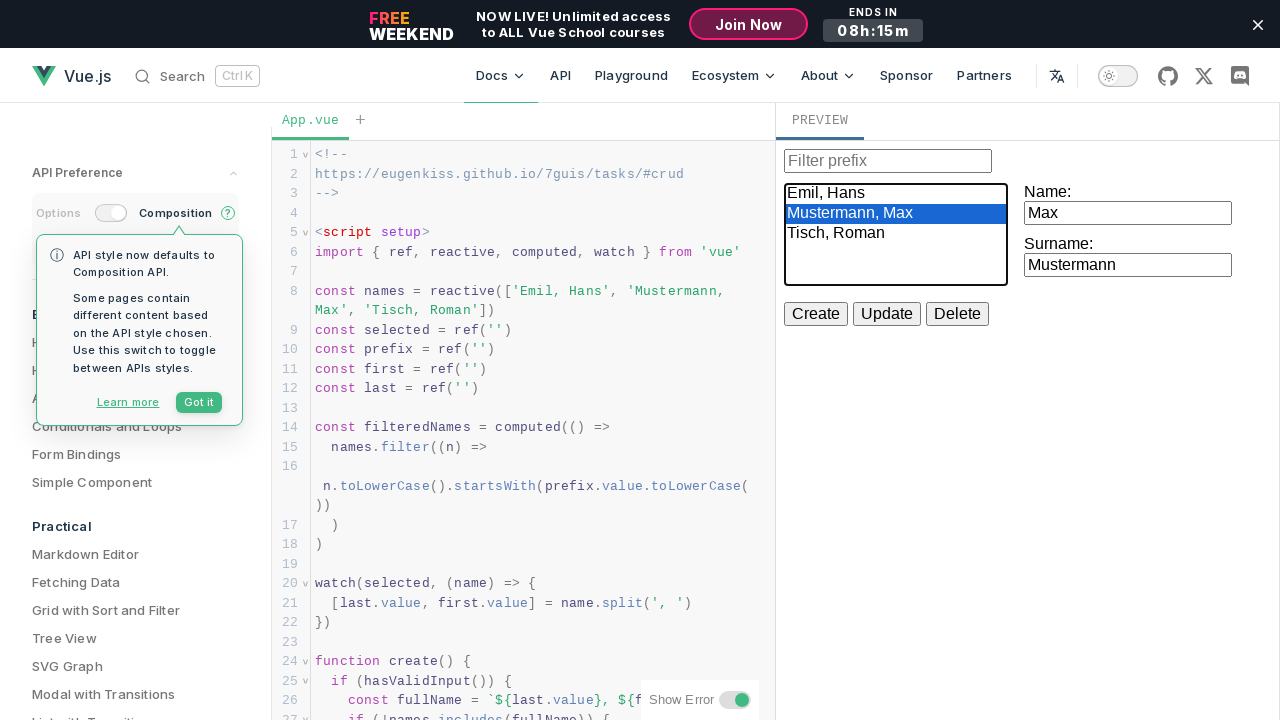

Retrieved name value: 'Max'
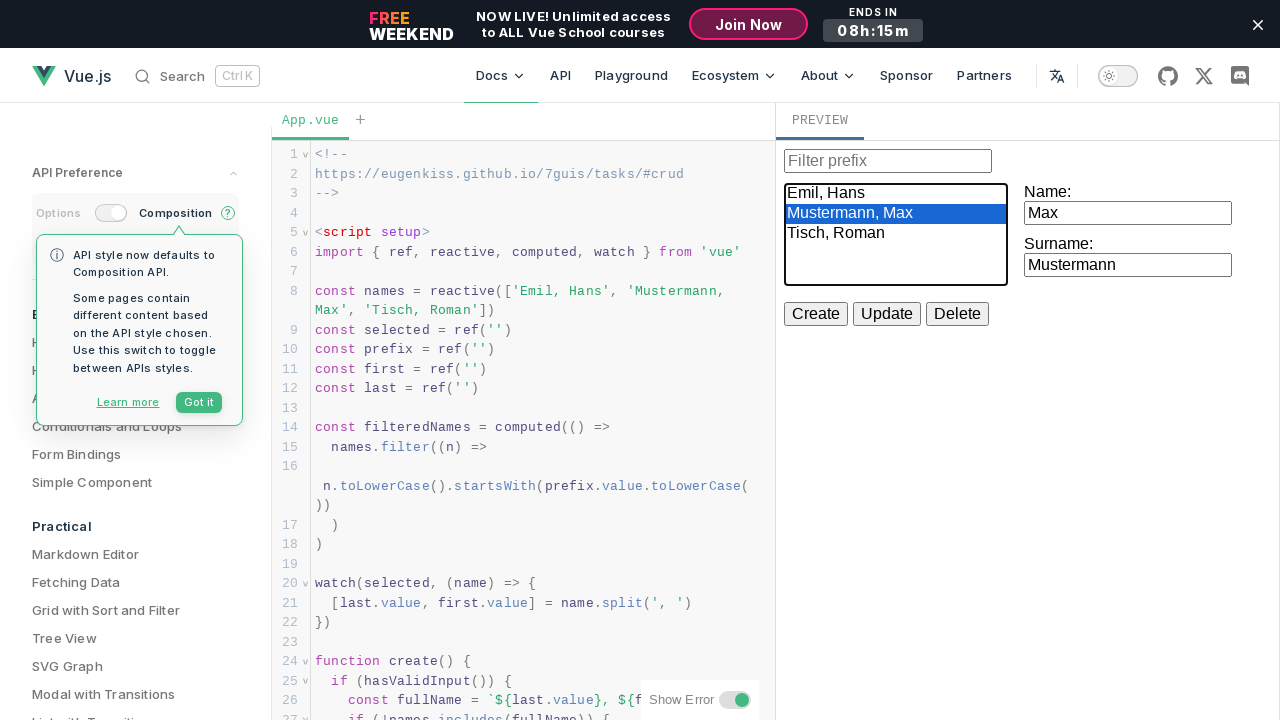

Verified selected option propagated correctly to name and surname fields
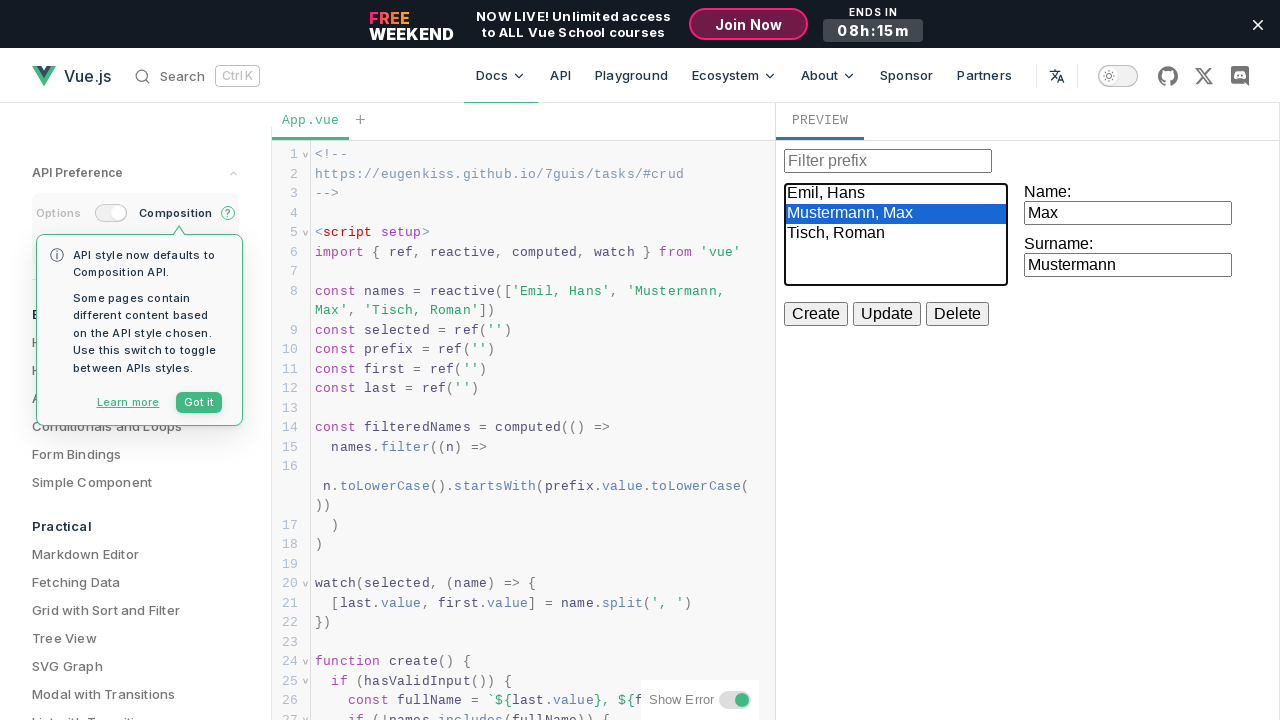

Selected option 2: 'Tisch, Roman' at (896, 234) on iframe >> internal:control=enter-frame >> select >> option >> nth=2
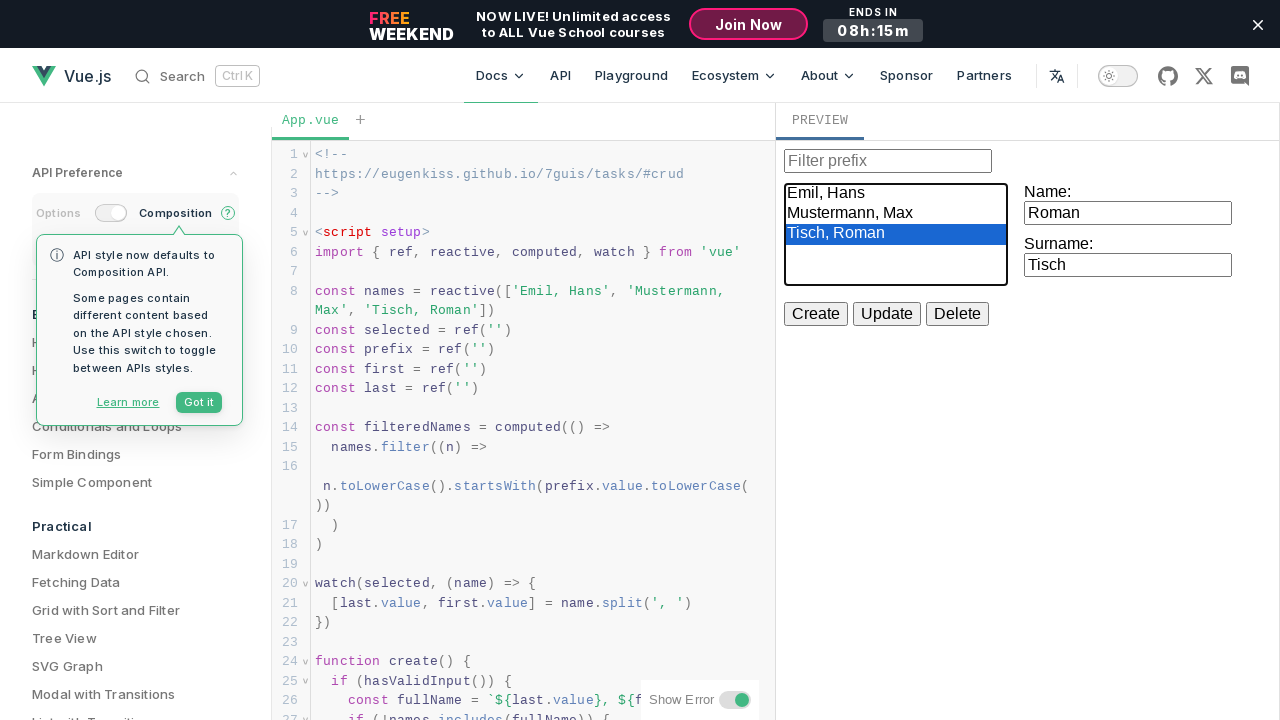

Retrieved surname value: 'Tisch'
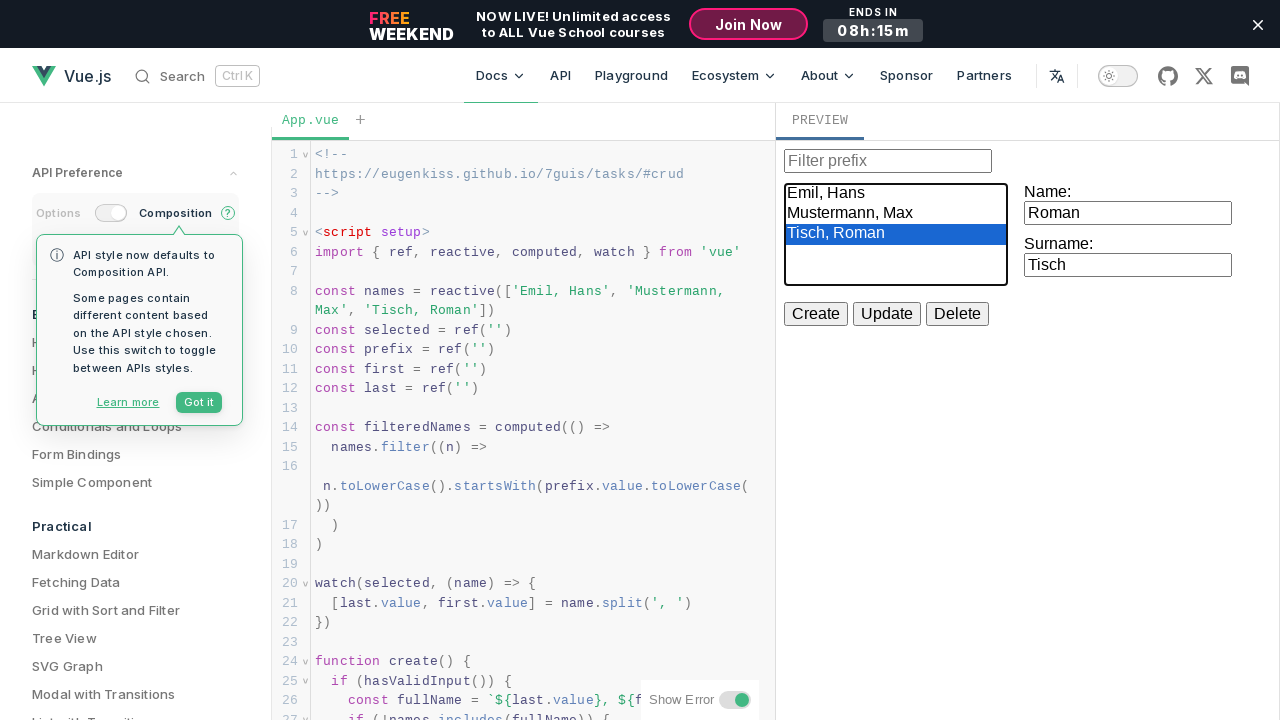

Retrieved name value: 'Roman'
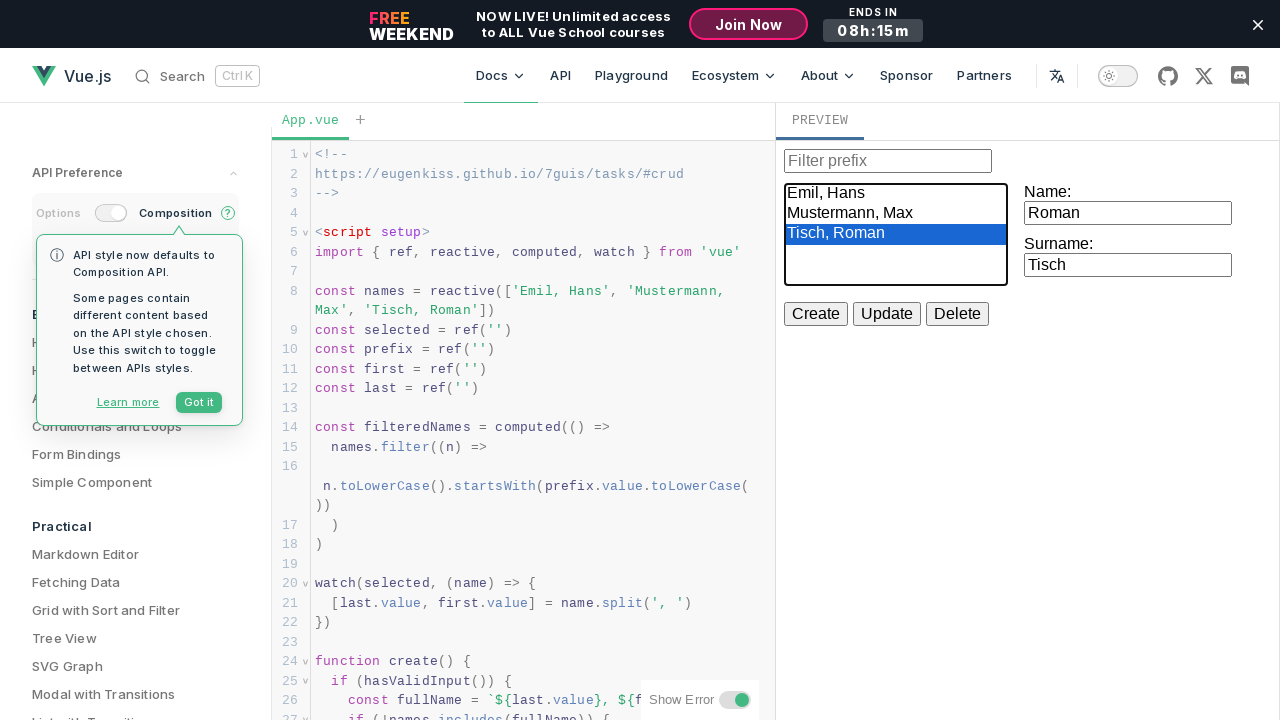

Verified selected option propagated correctly to name and surname fields
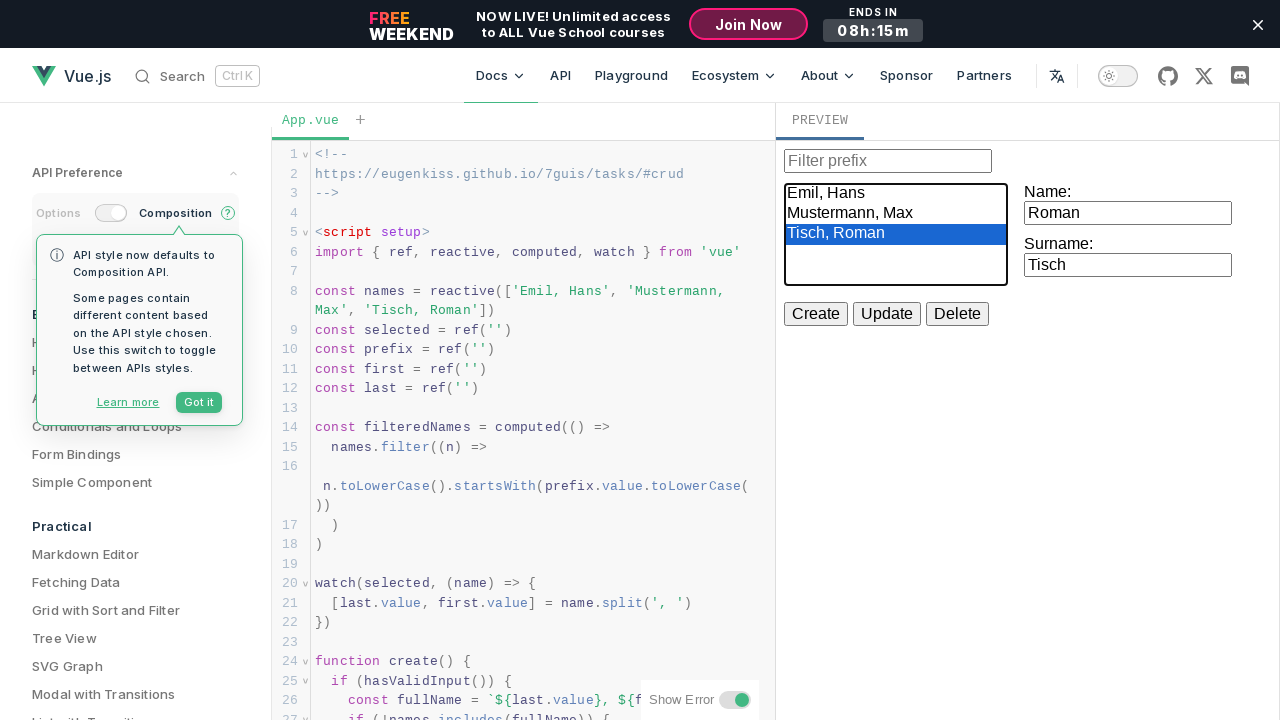

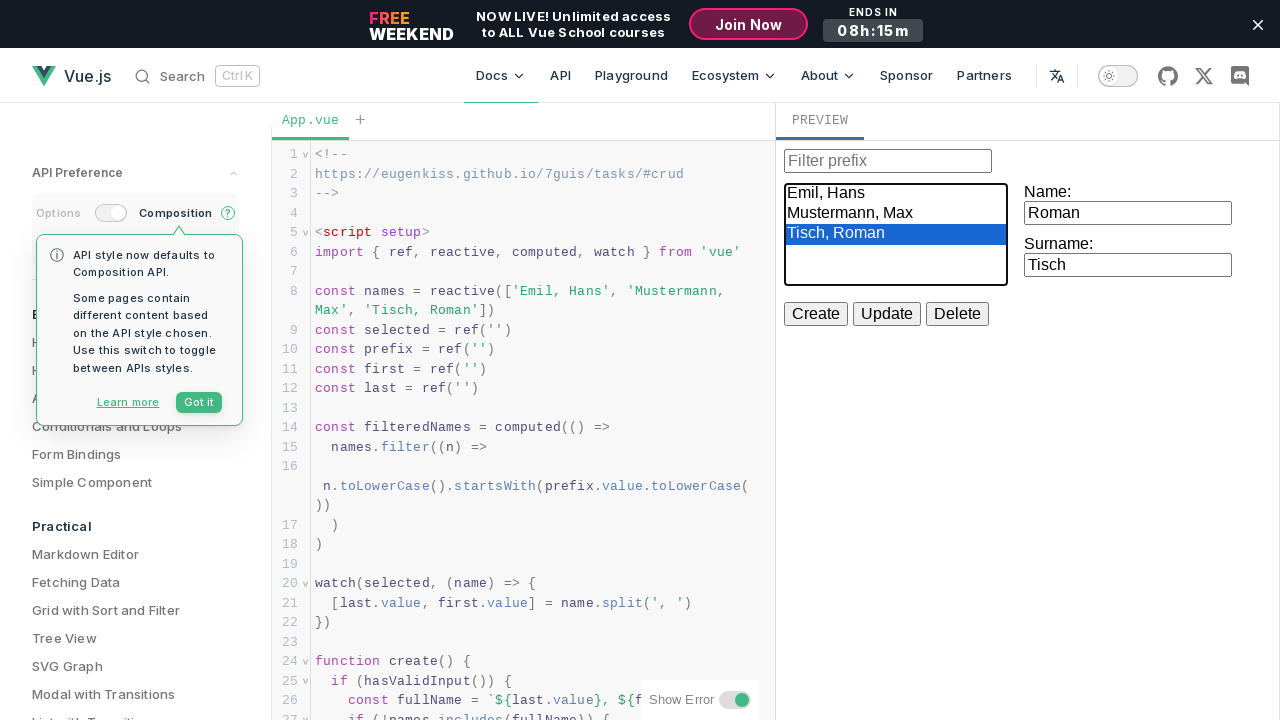